Tests a form that calculates the sum of two numbers displayed on the page, selects the result from a dropdown, and submits the form

Starting URL: http://suninjuly.github.io/selects2.html

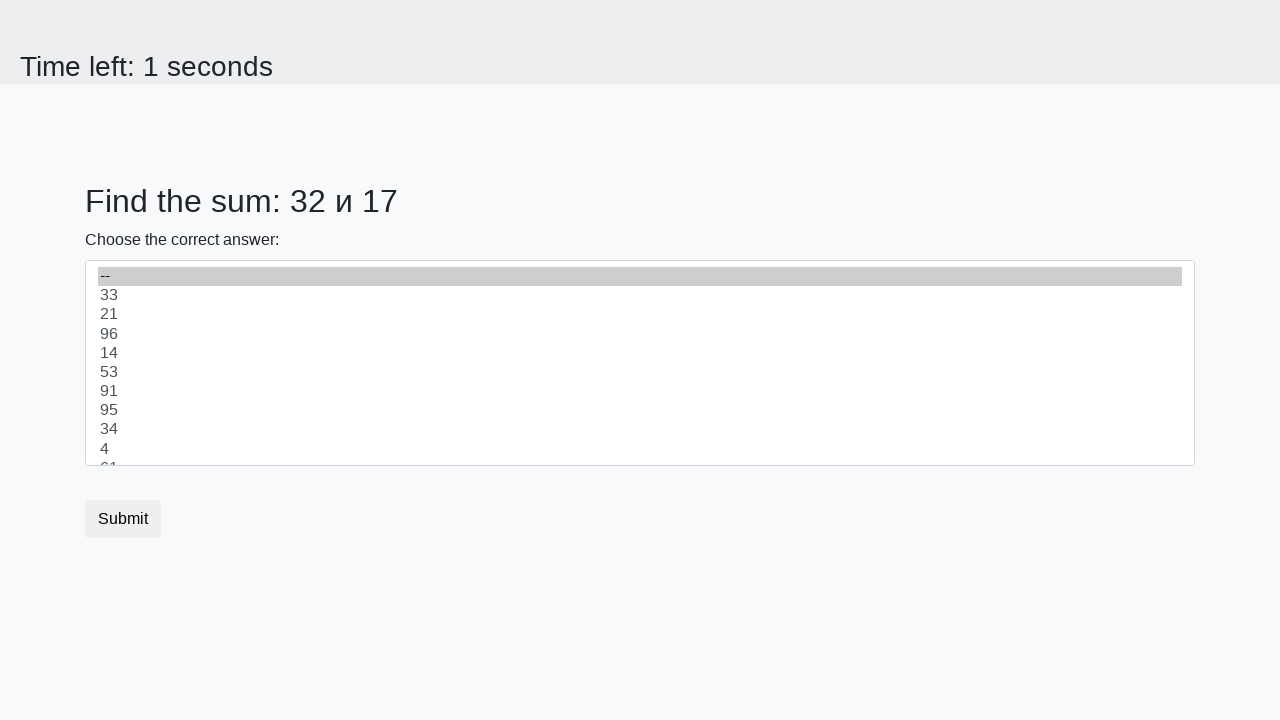

Retrieved first number from #num1 element
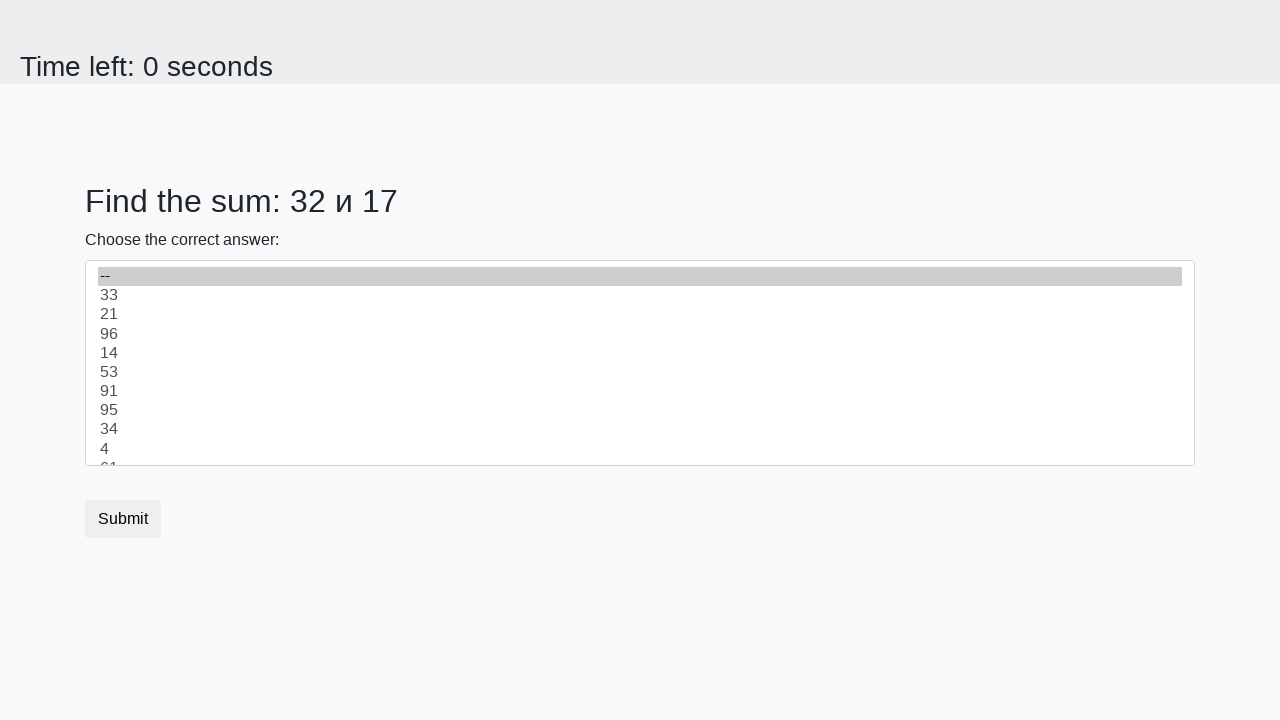

Retrieved second number from #num2 element
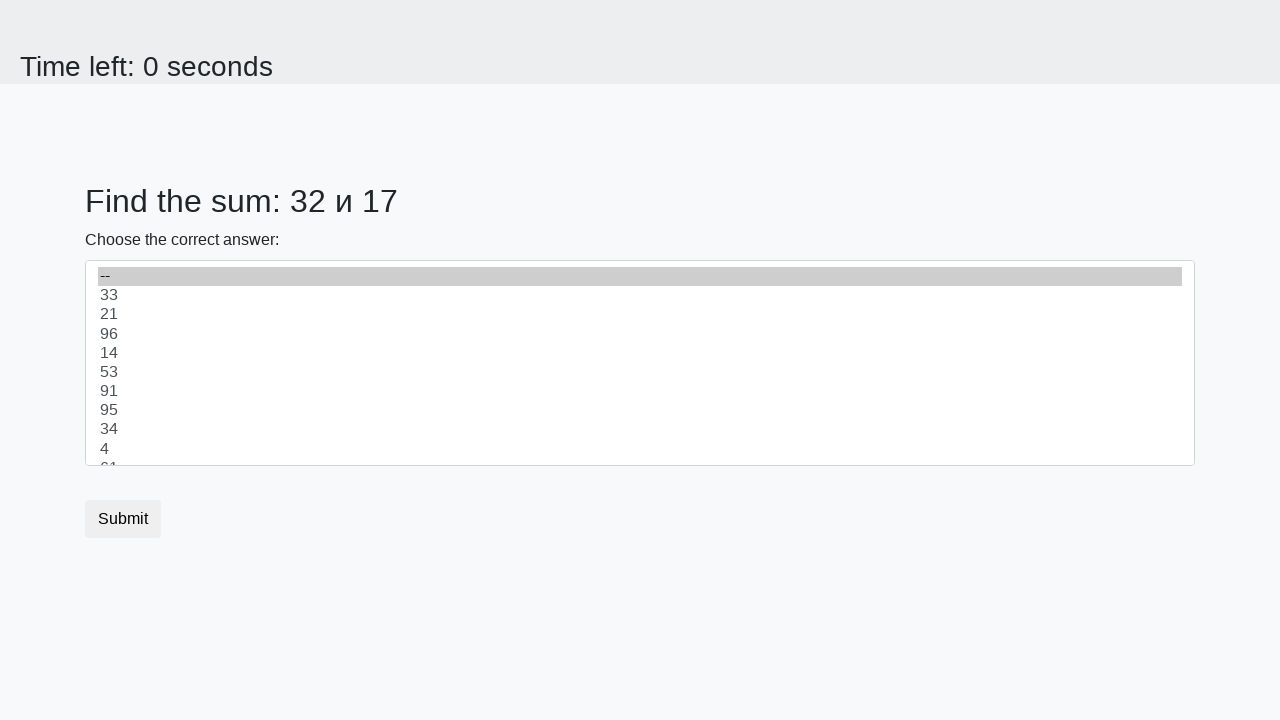

Calculated sum: 32 + 17 = 49
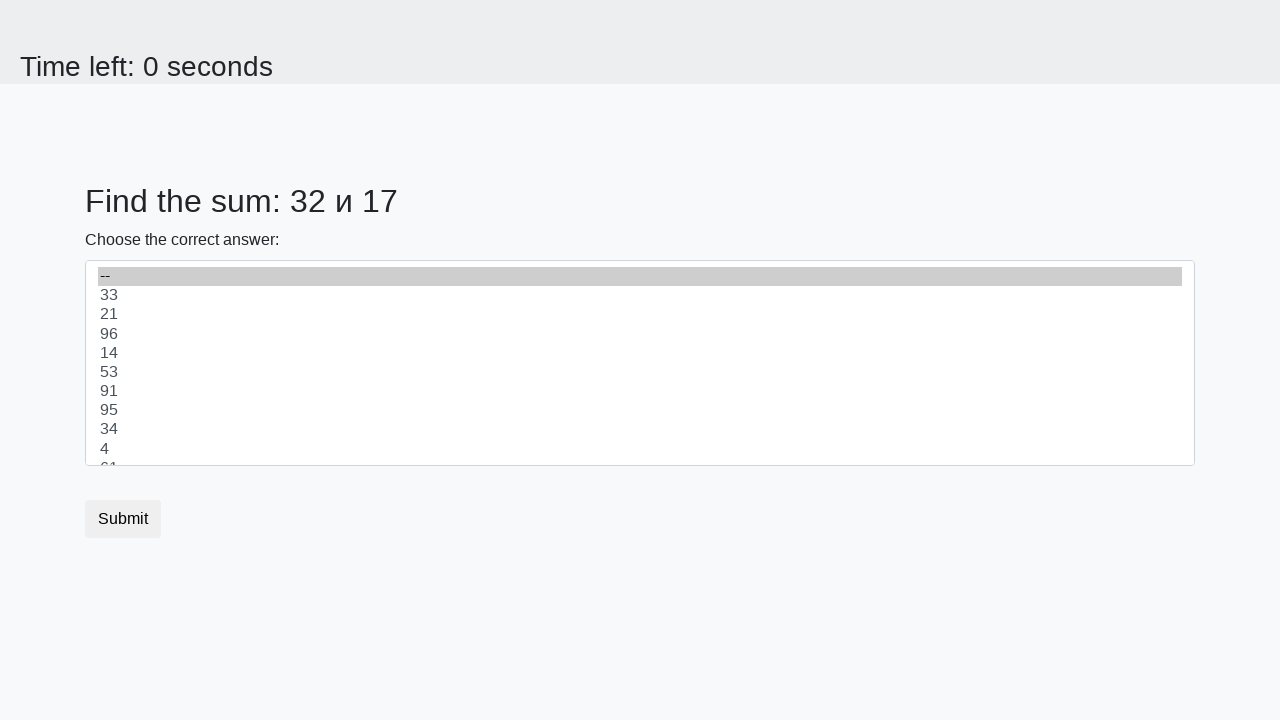

Selected calculated result '49' from dropdown on select
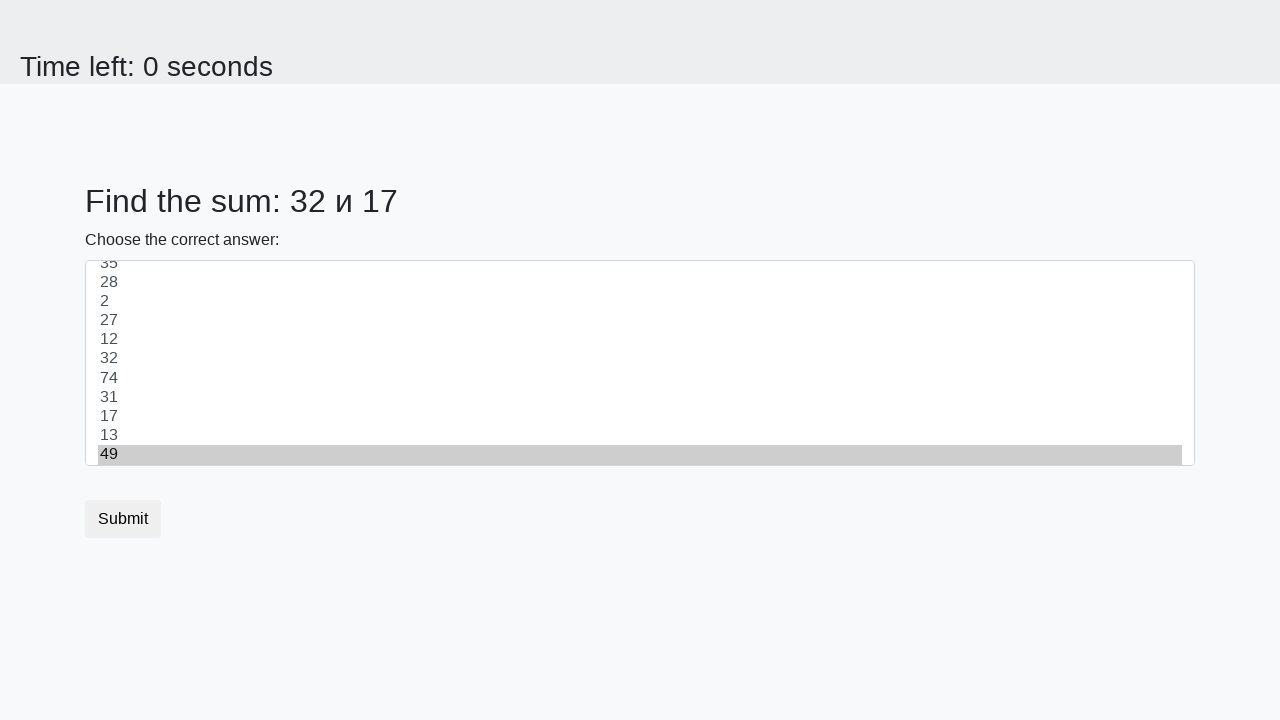

Clicked submit button to submit the form at (123, 519) on button
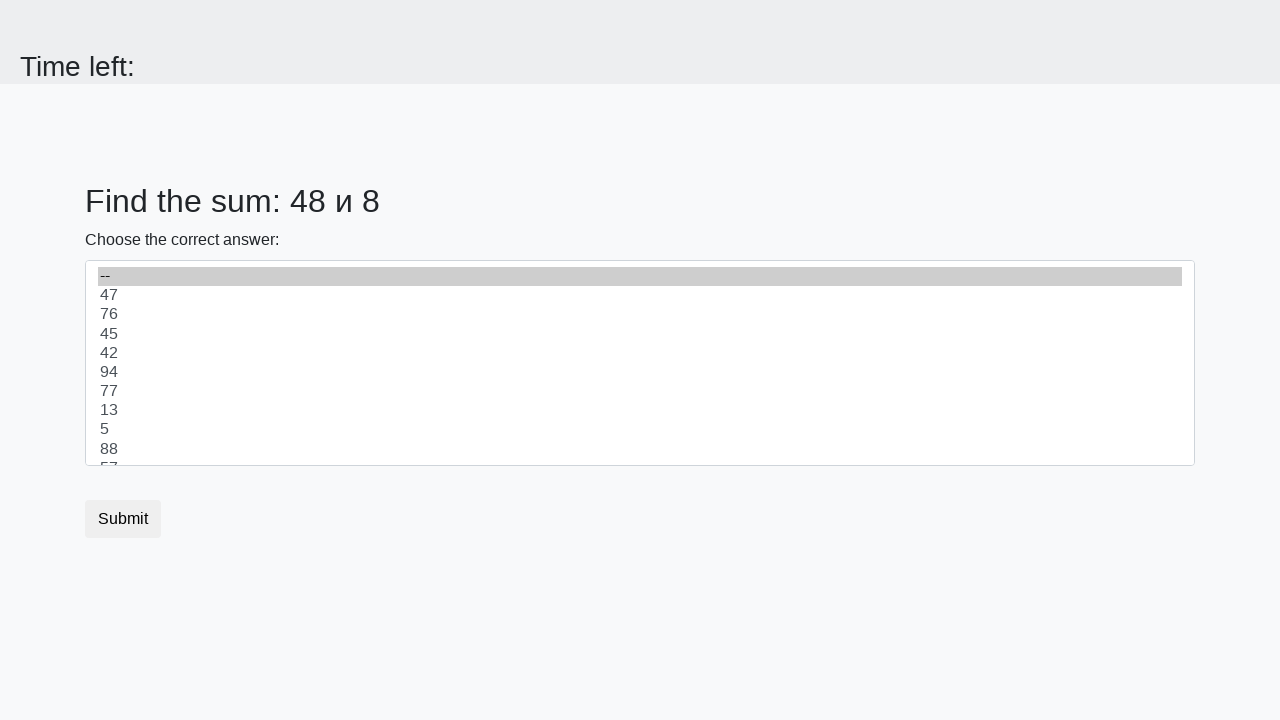

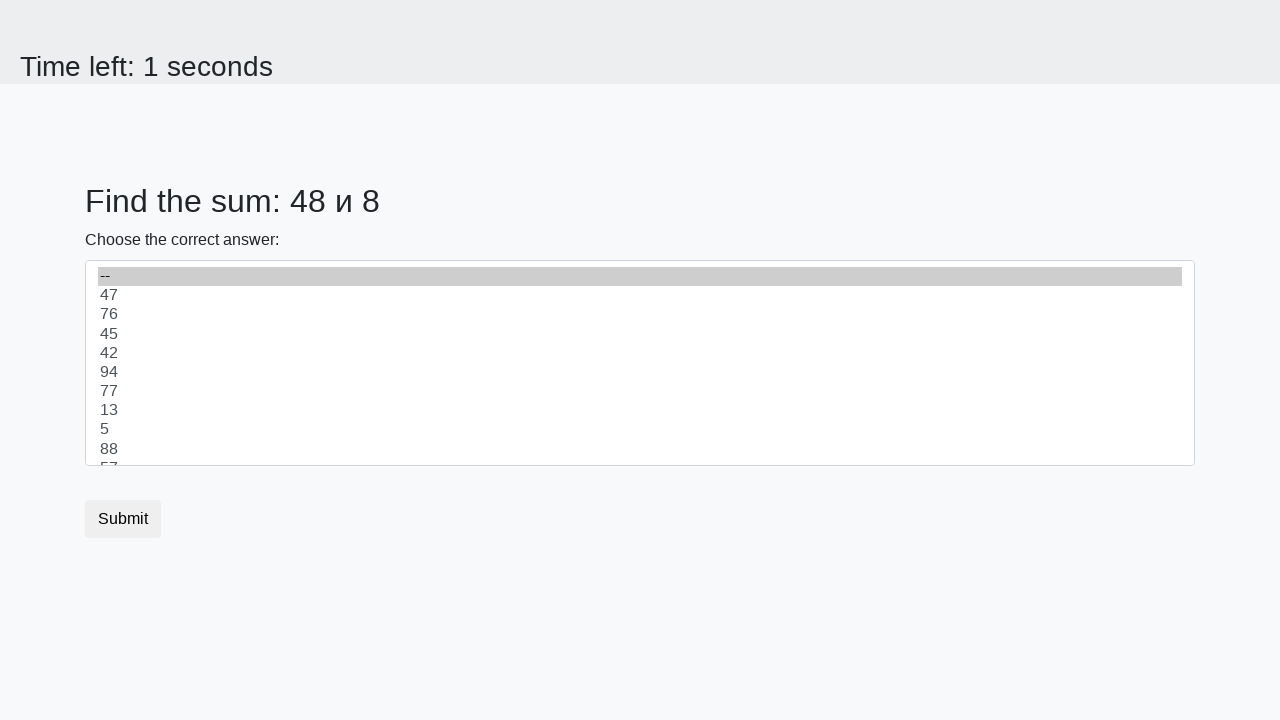